Navigates to sledzspecke.pl homepage, attempts to find and click a login link, then navigates to the API swagger documentation page.

Starting URL: https://sledzspecke.pl

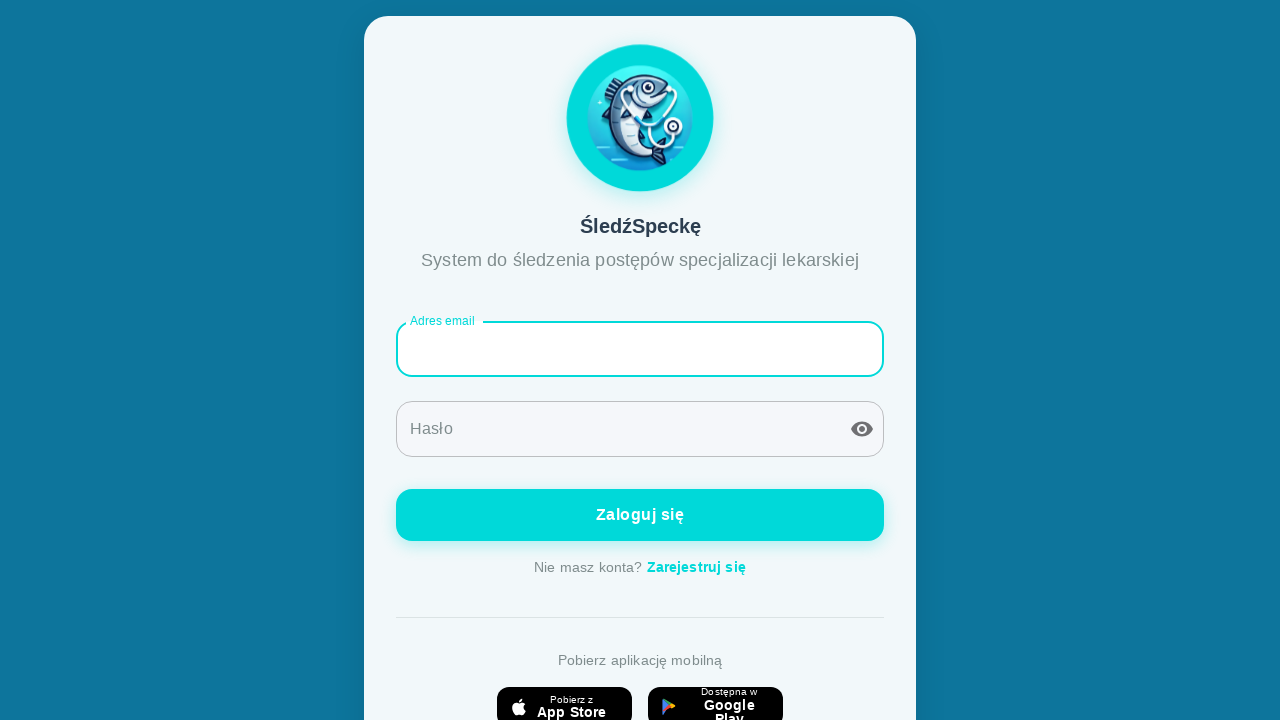

Waited for homepage to load (domcontentloaded)
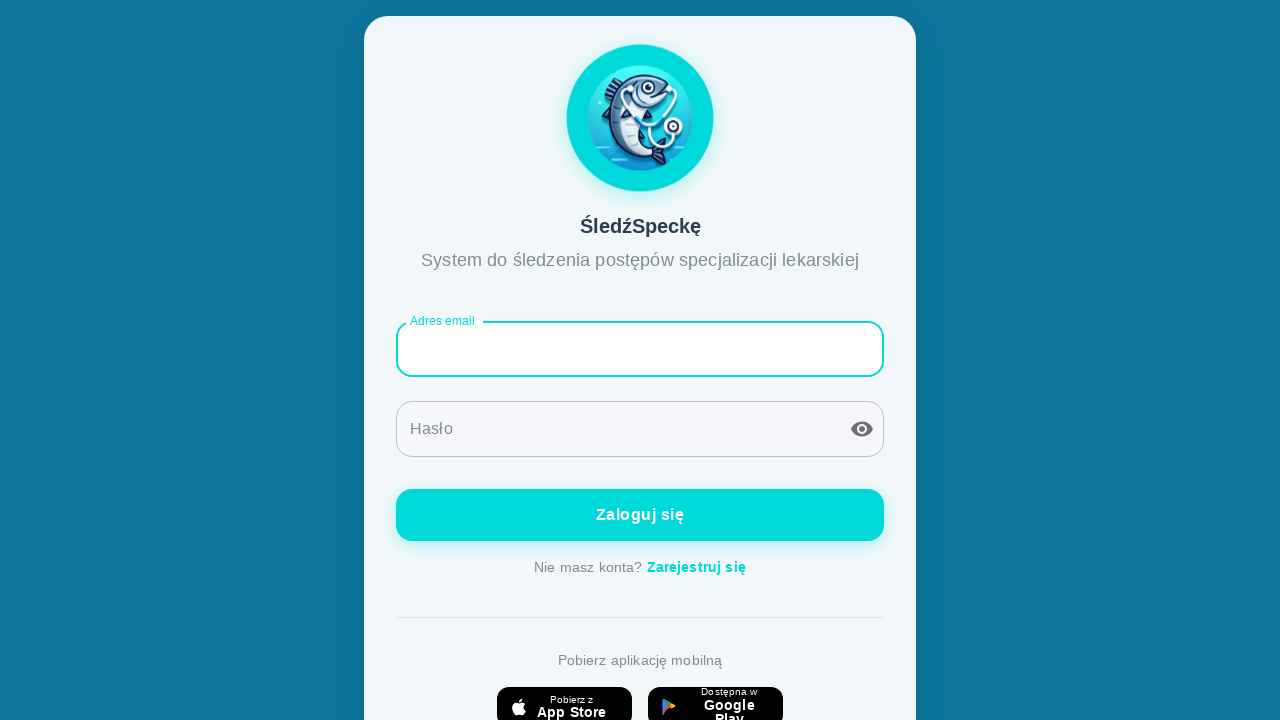

Waited 2 seconds for page to settle
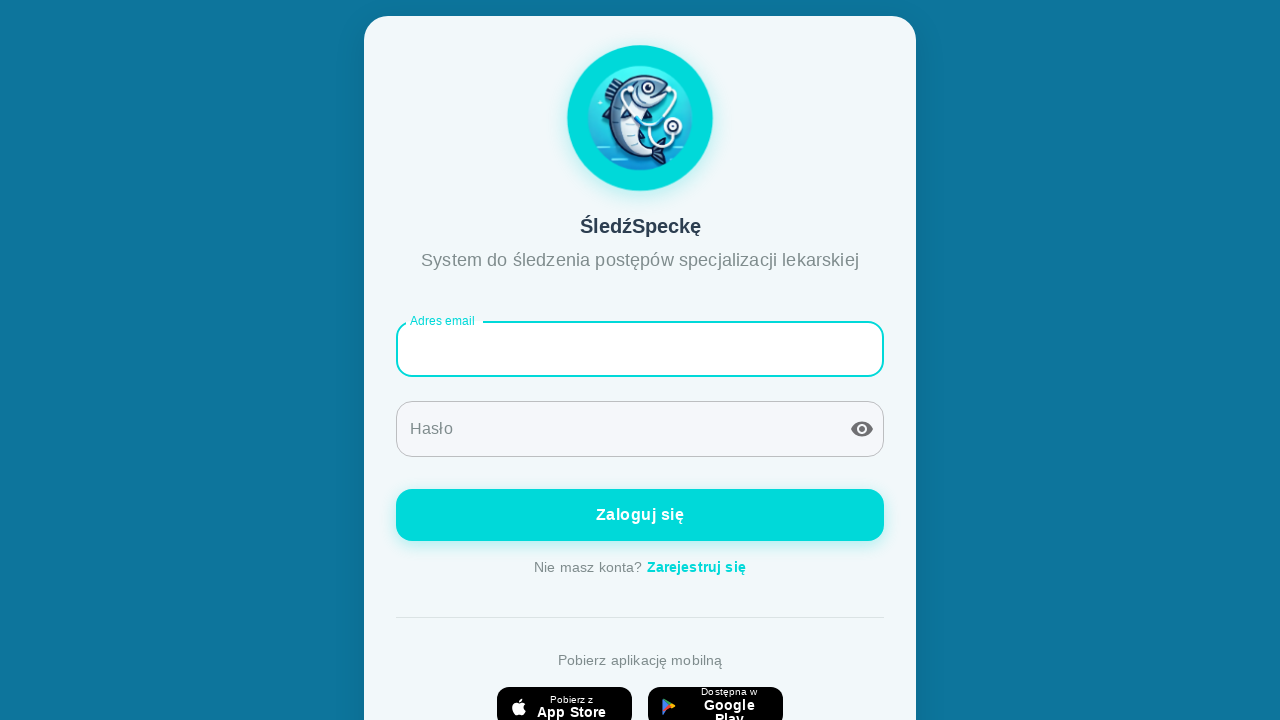

Successfully clicked login link using selector: text=Zaloguj at (640, 515) on text=Zaloguj
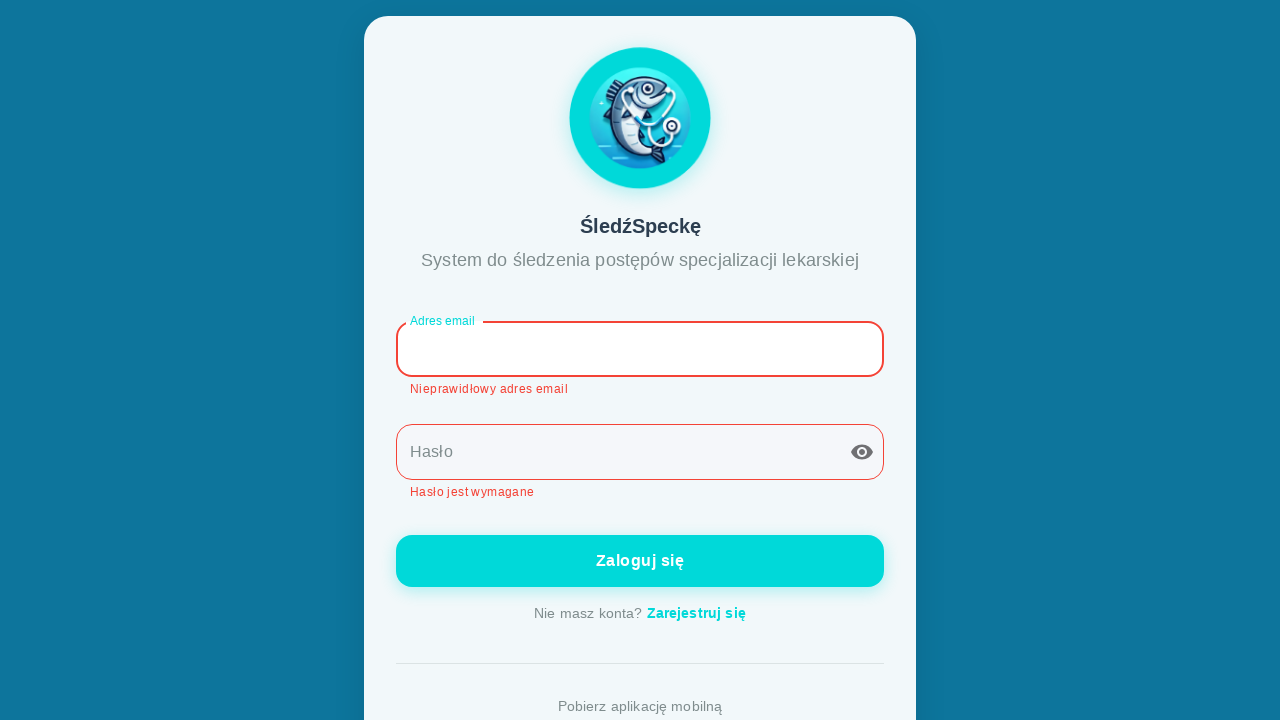

Waited 2 seconds after clicking login link
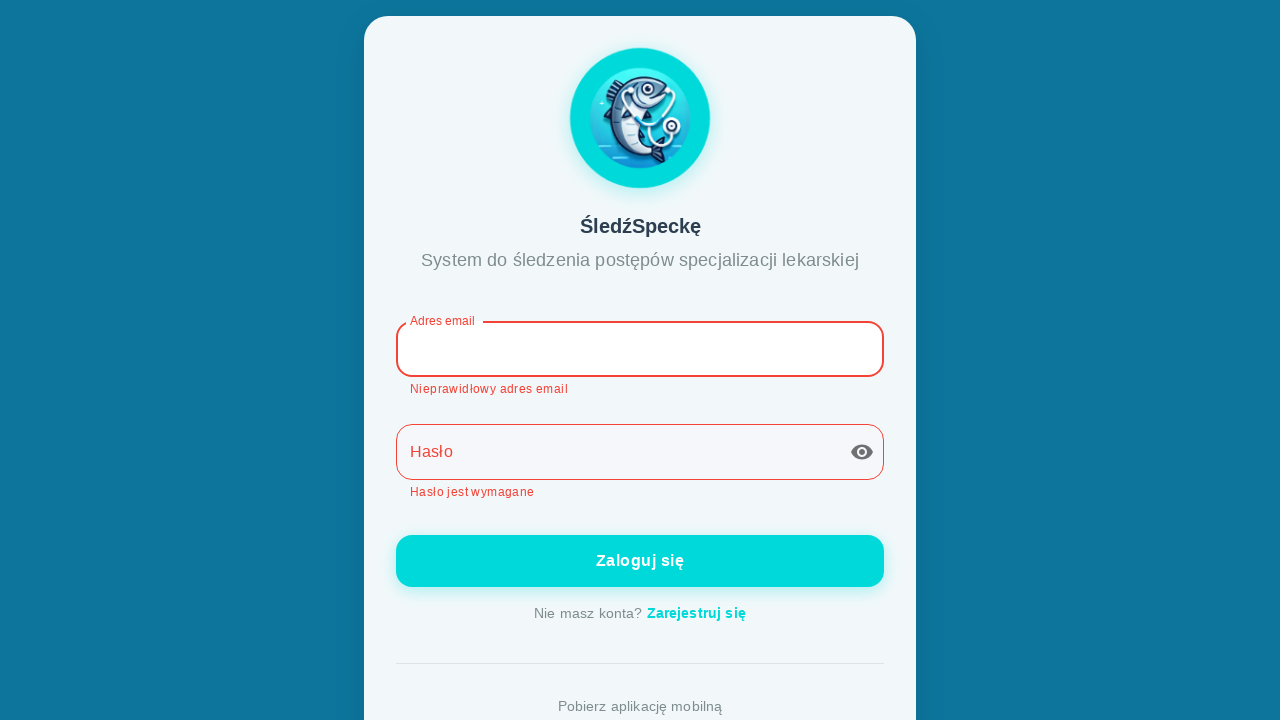

Navigated to API swagger documentation page
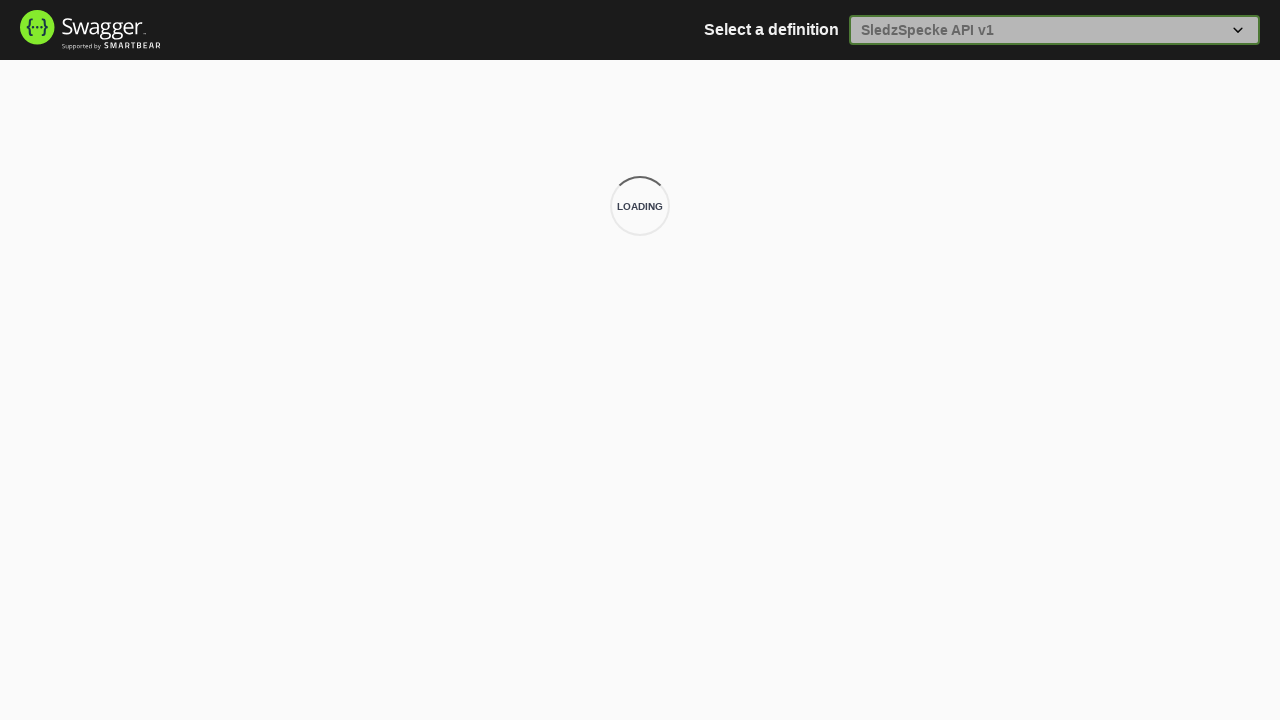

Waited 2 seconds for API documentation page to load
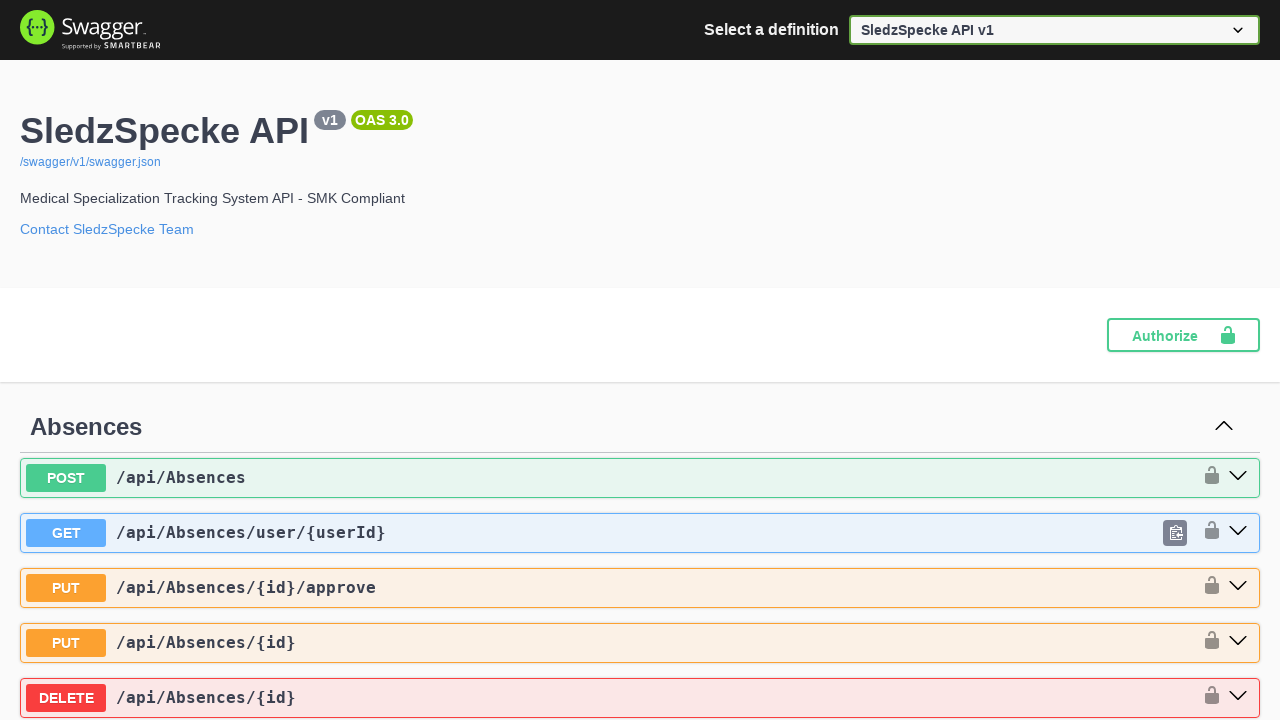

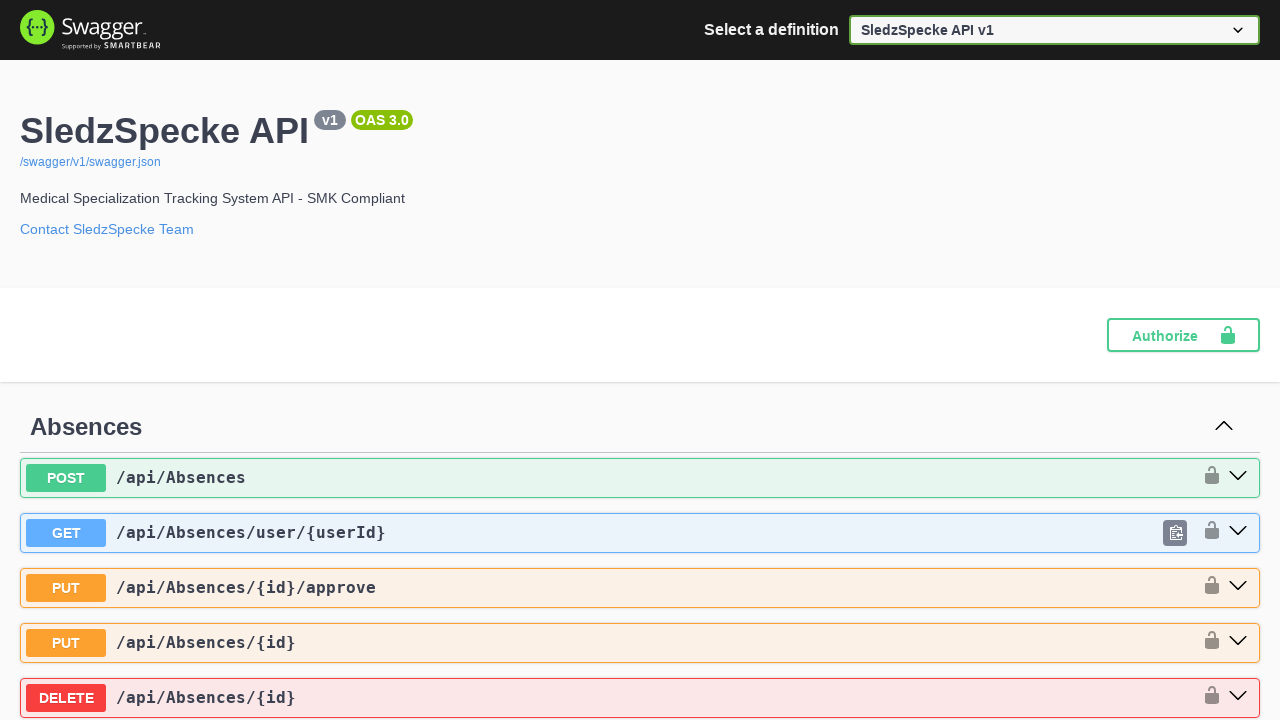